Navigates to the OrangeHRM demo site and maximizes the browser window

Starting URL: https://opensource-demo.orangehrmlive.com/

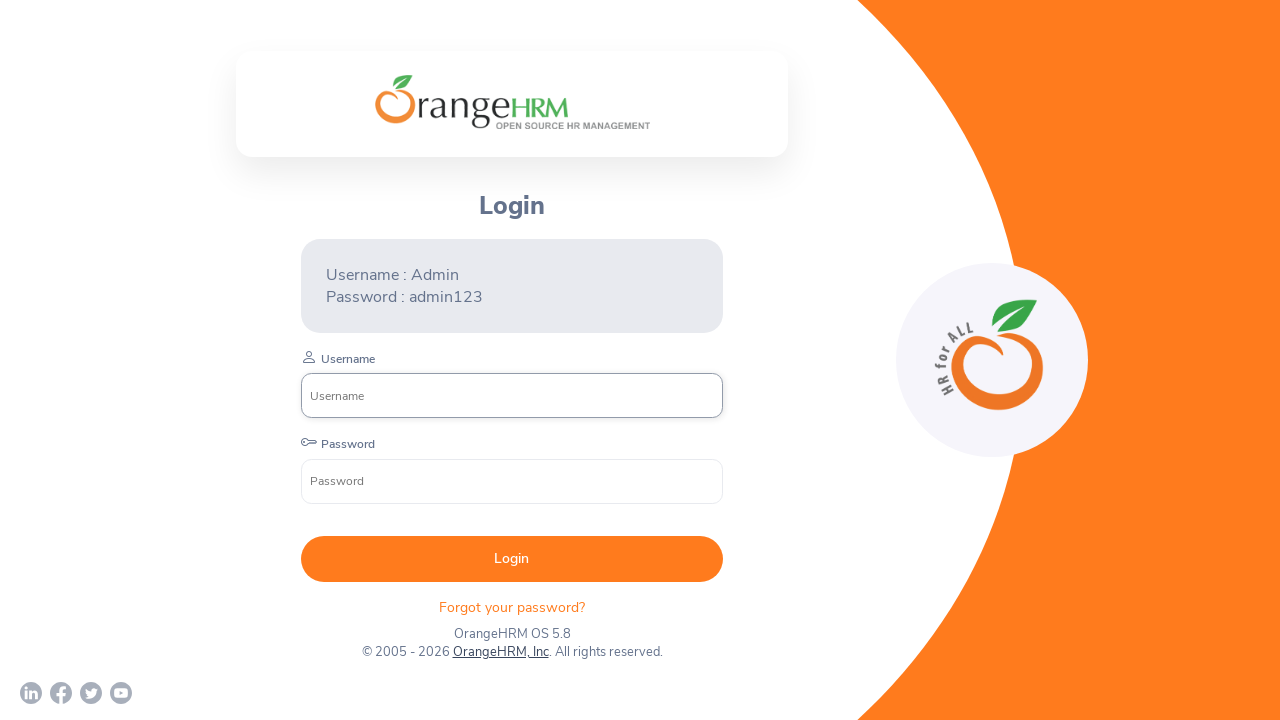

Waited for DOM content to load on OrangeHRM demo site
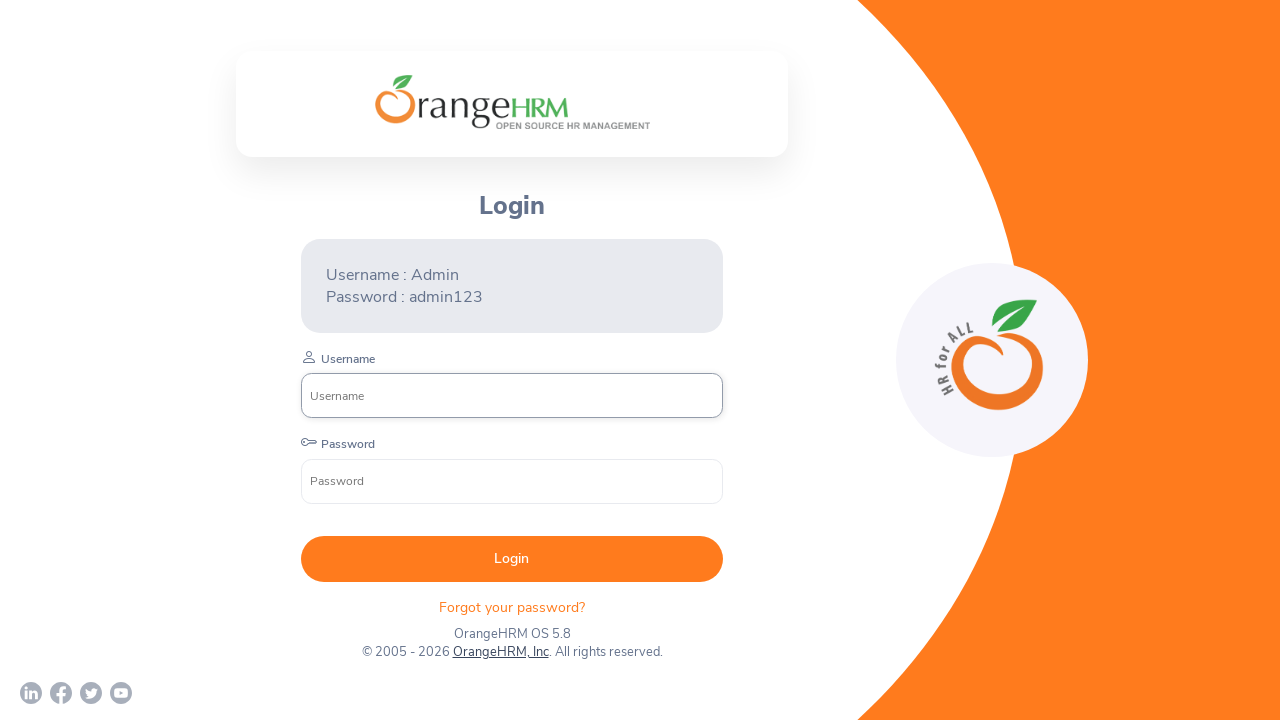

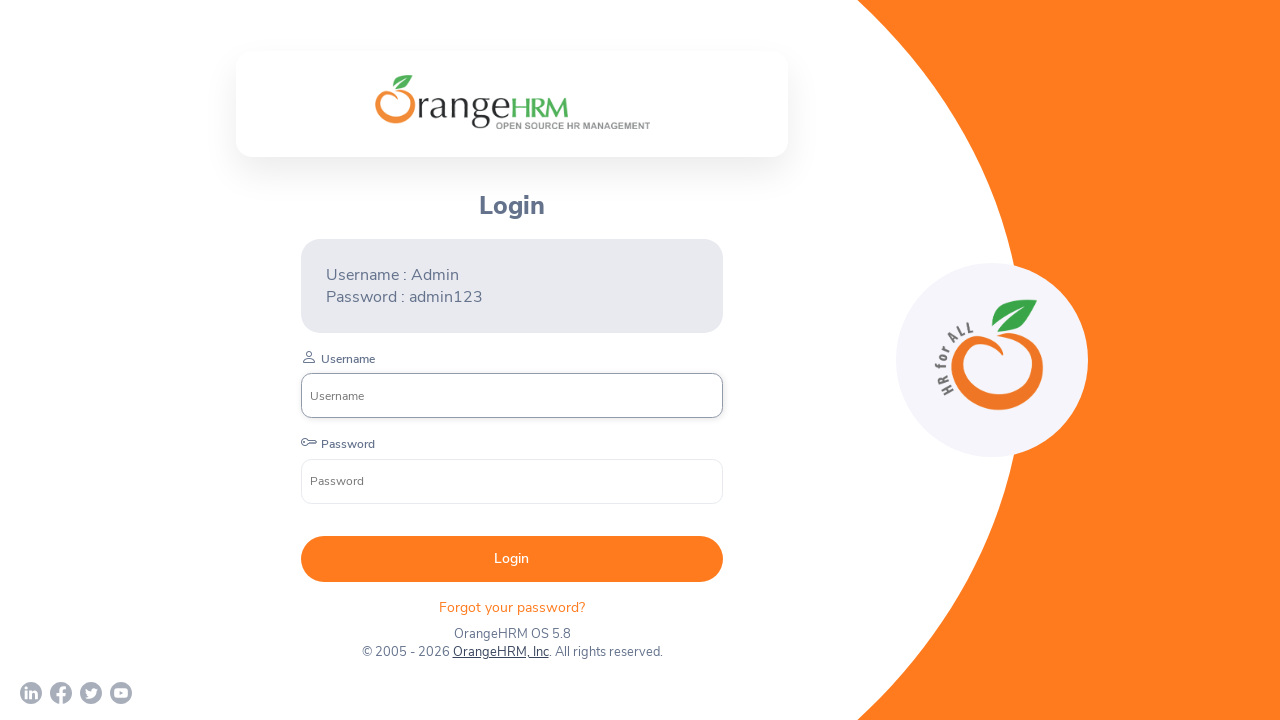